Tests JavaScript alert and confirm box handling on the DemoQA alerts page by clicking alert buttons and accepting/dismissing the dialogs.

Starting URL: https://demoqa.com/alerts

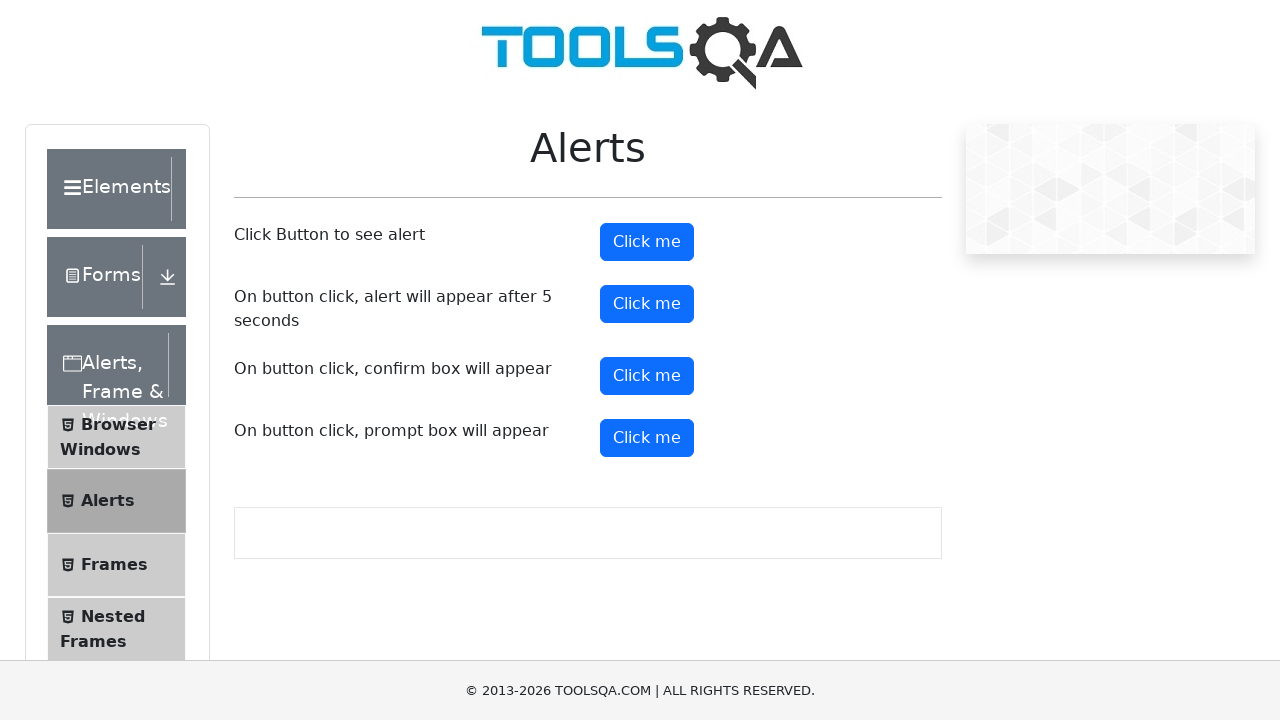

Set up dialog handler to auto-accept alerts and confirm boxes
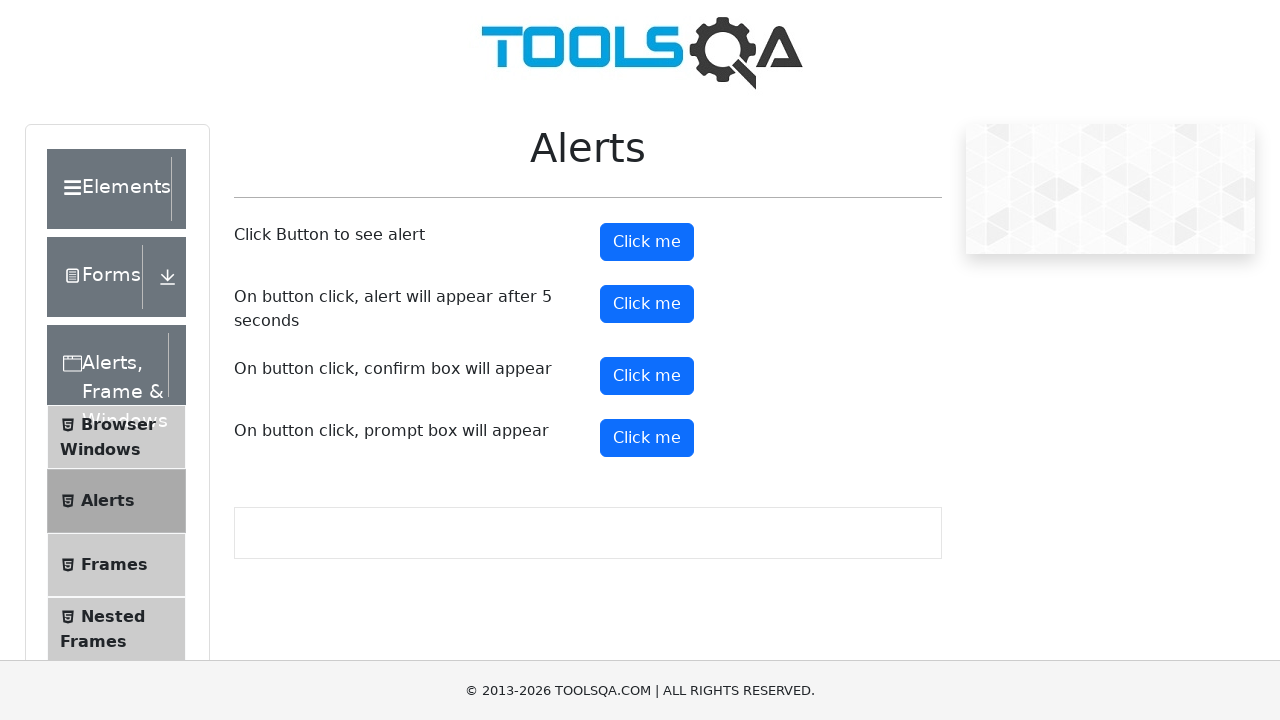

Clicked alert button to trigger JavaScript alert at (647, 242) on #alertButton
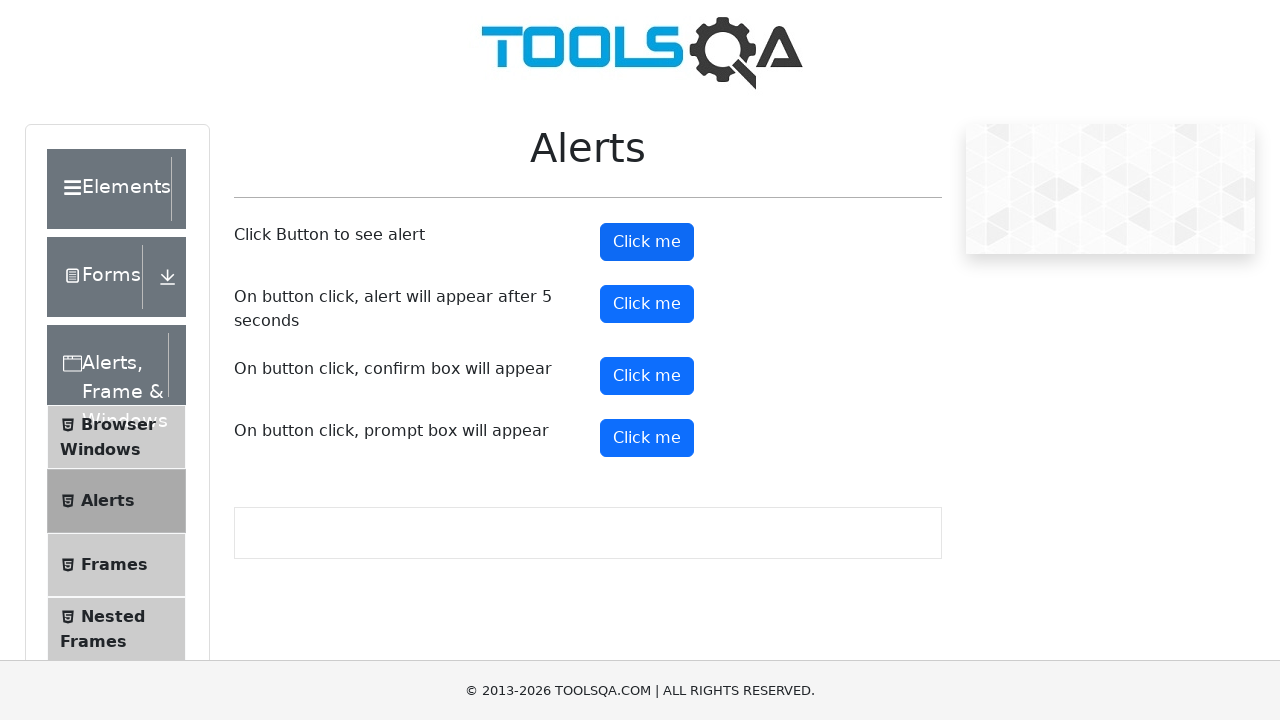

Waited for alert to be processed
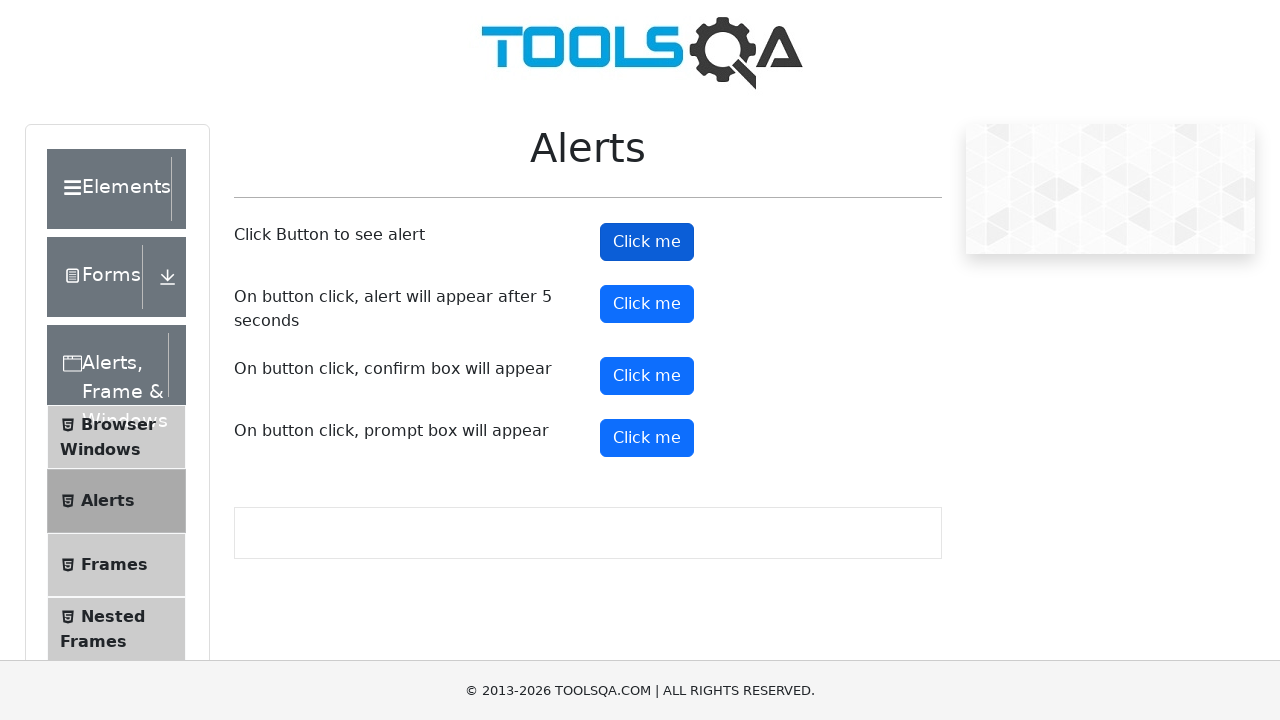

Clicked confirm button to trigger JavaScript confirm box at (647, 376) on #confirmButton
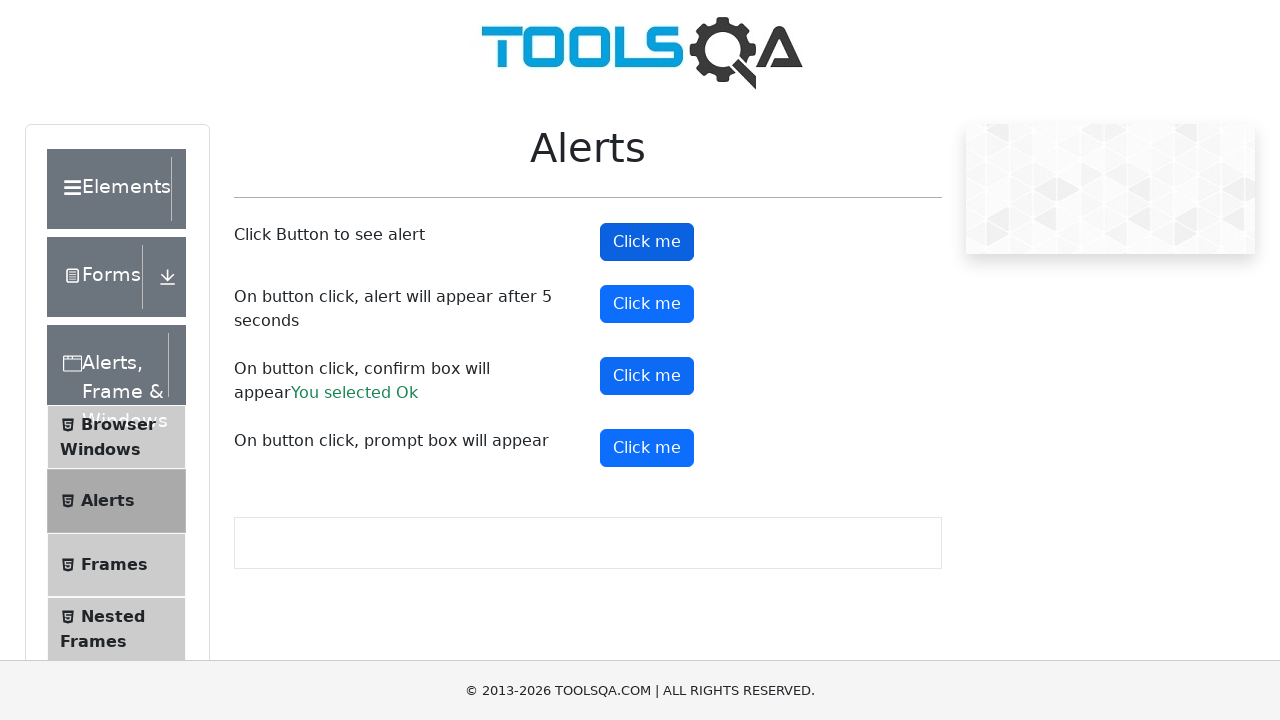

Confirmation result appeared on the page
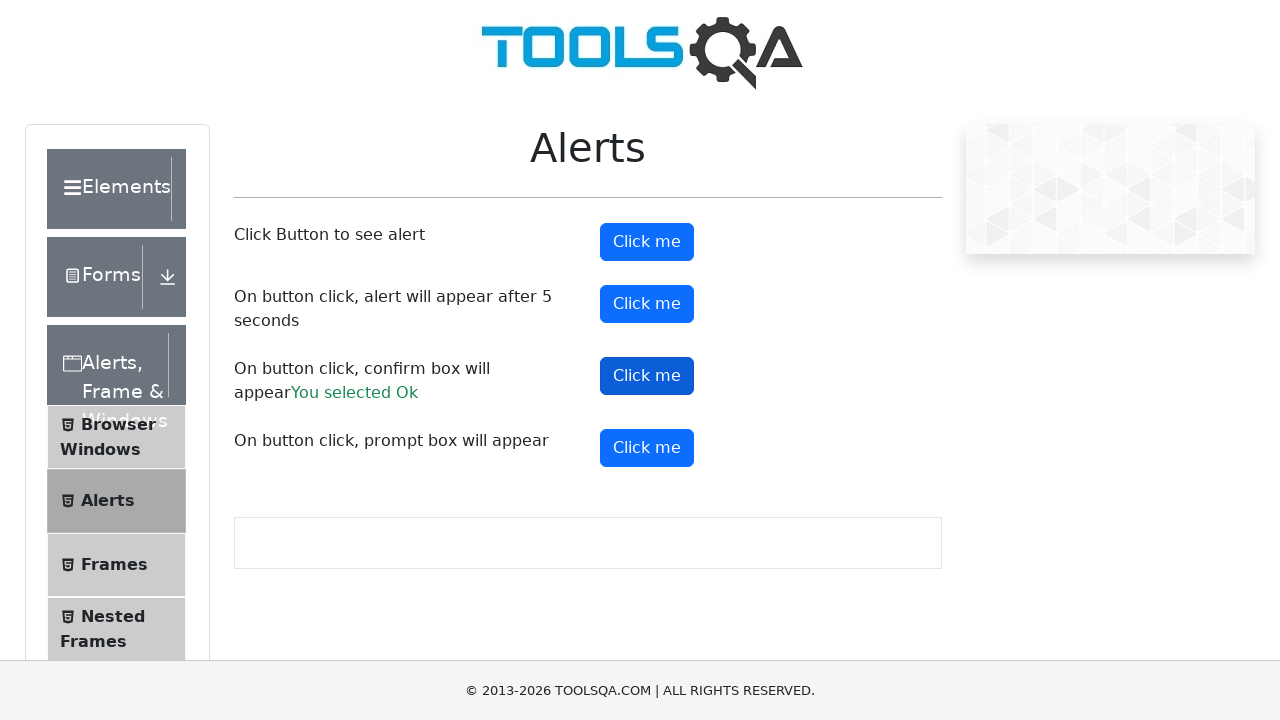

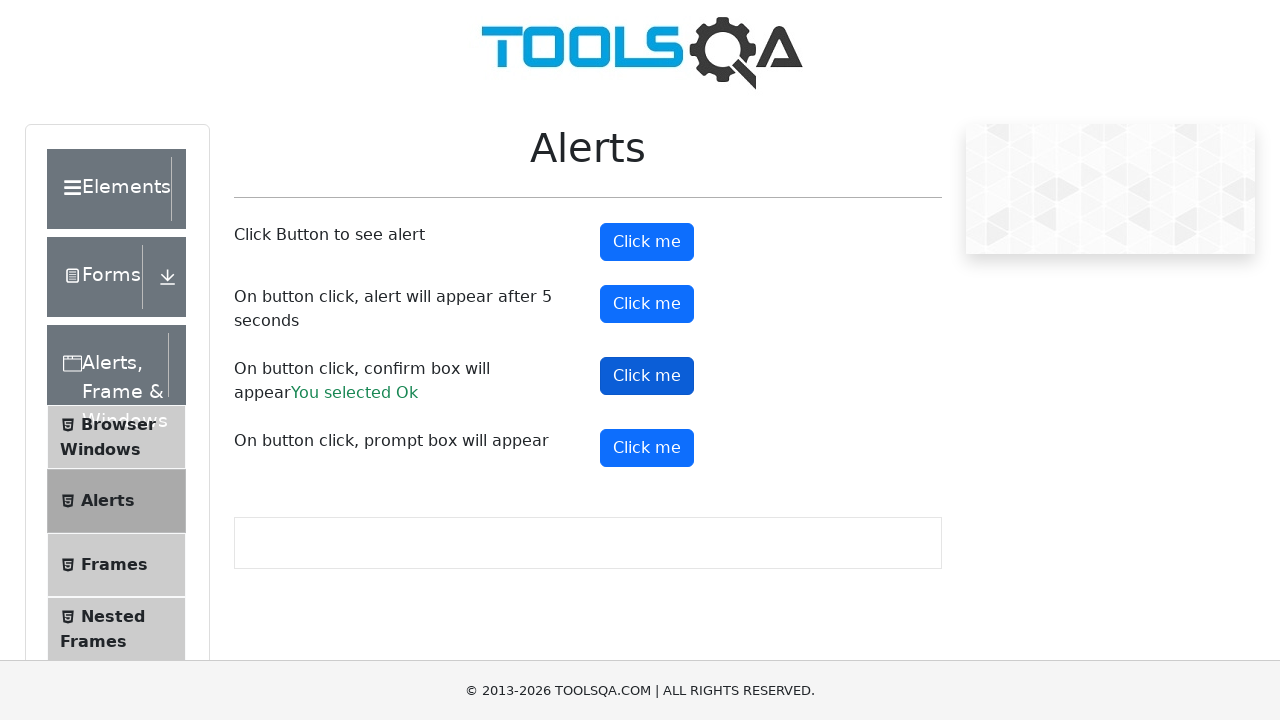